Verifies that payment system partner logos are present and visible in the payment section of the MTS Belarus homepage.

Starting URL: https://www.mts.by/

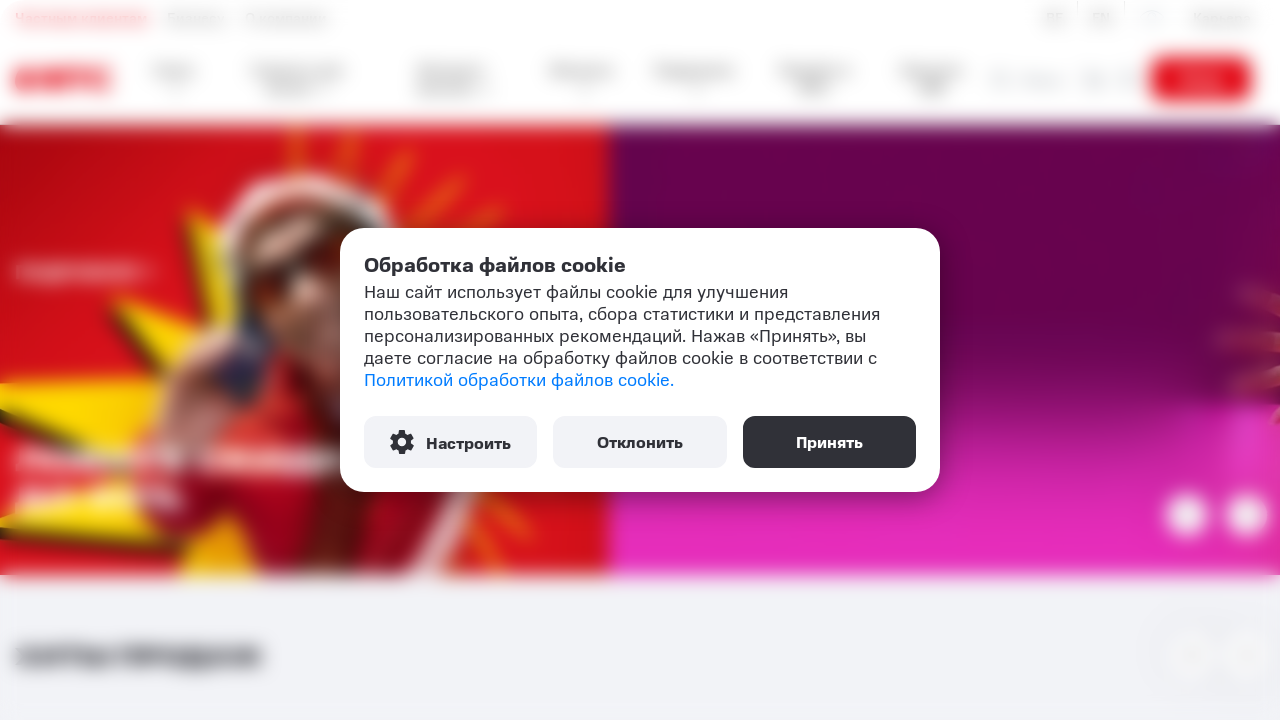

Partner logos section loaded
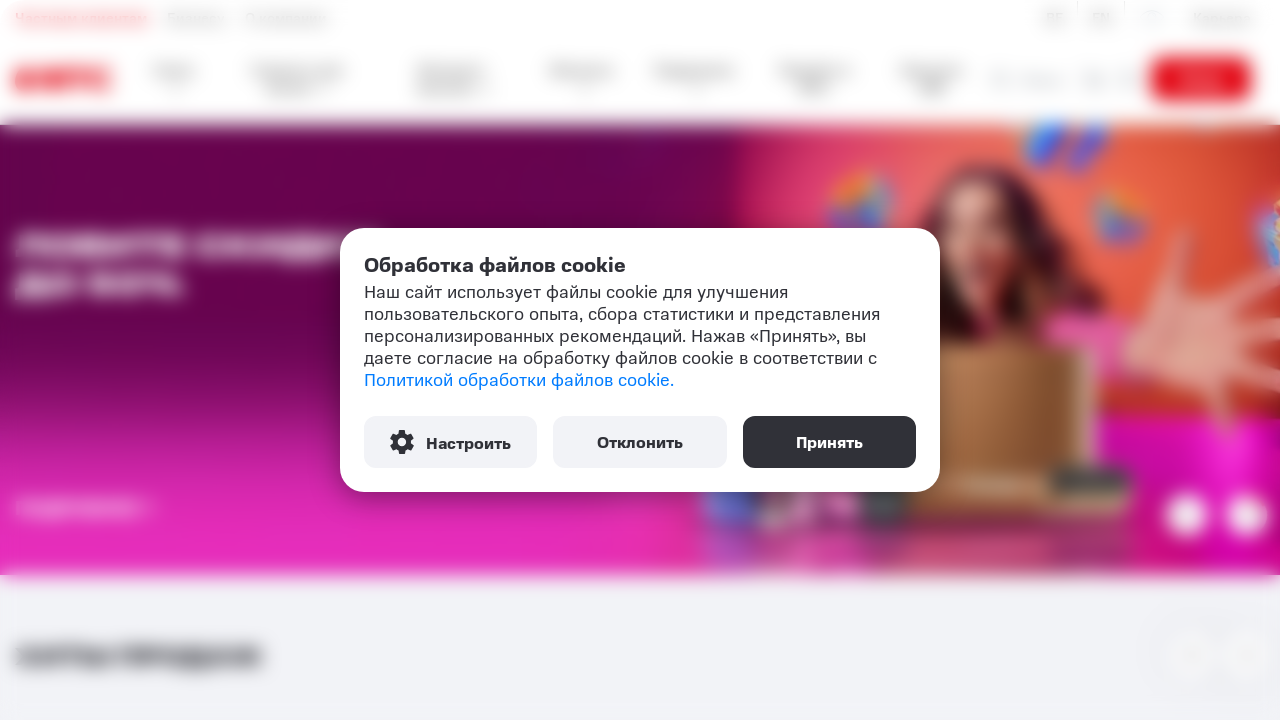

Retrieved all partner logo list items
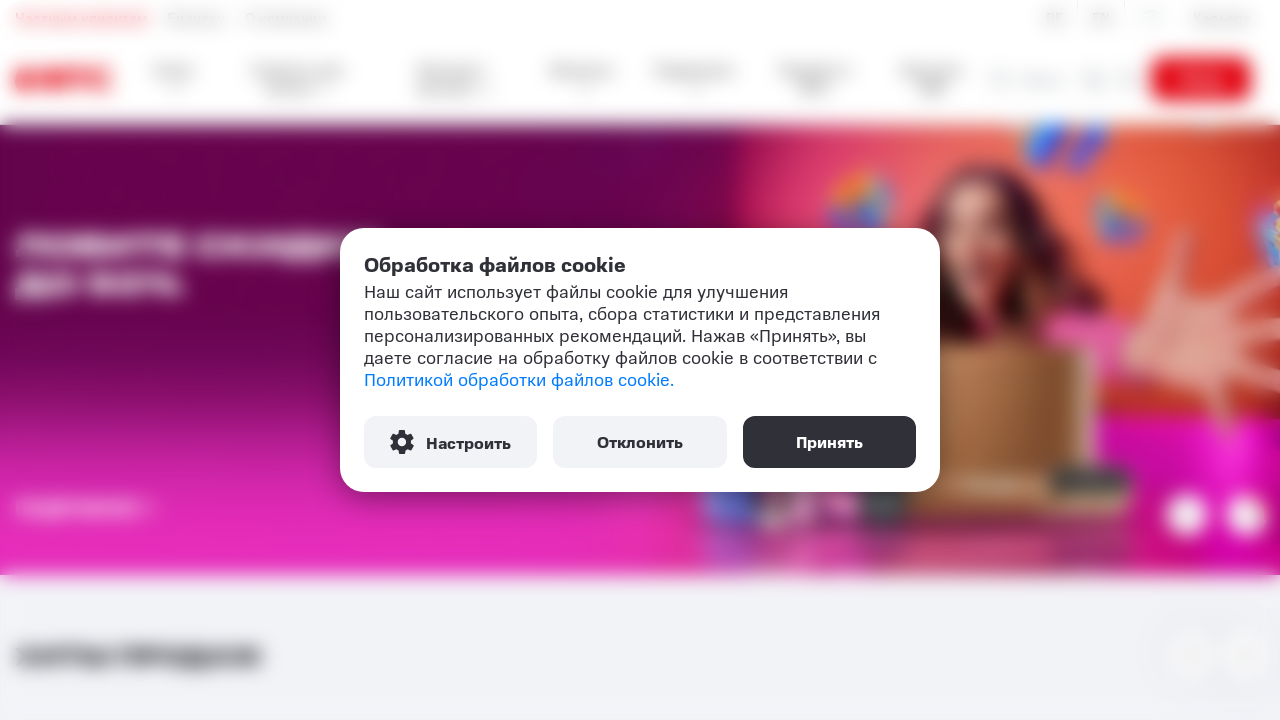

Verified at least one partner logo exists (5 logos found)
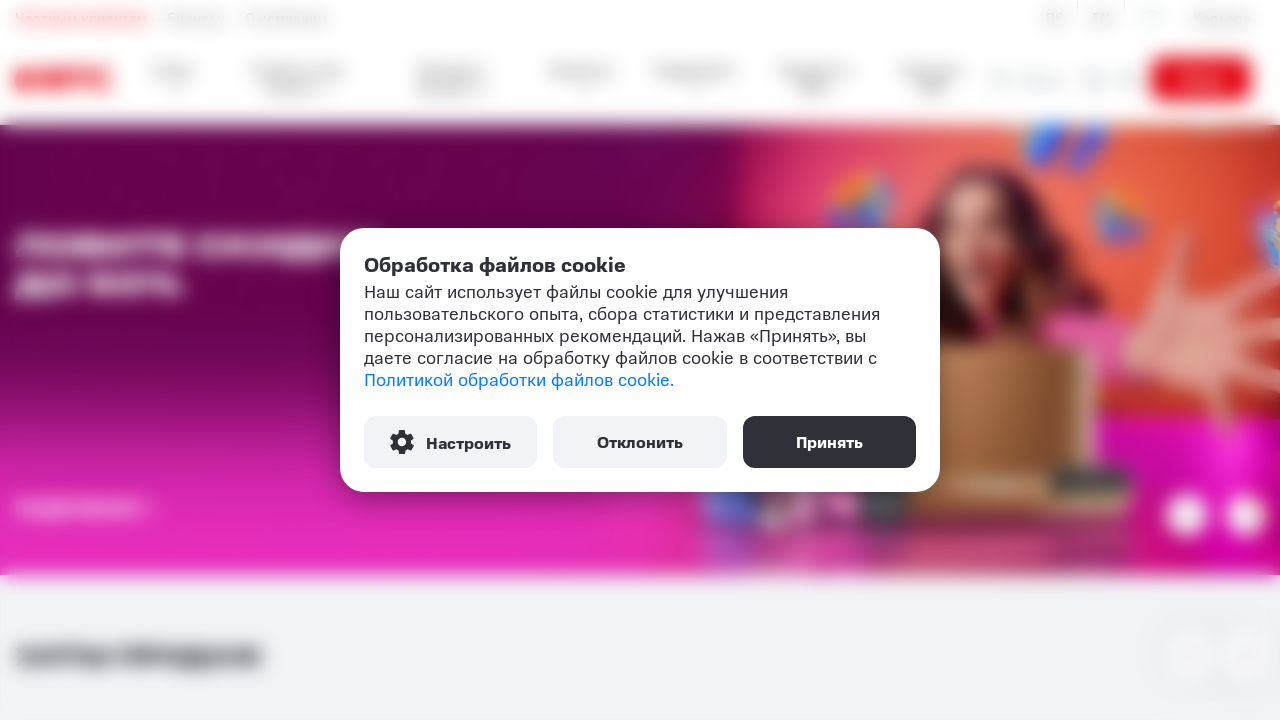

Verified partner logo image is visible
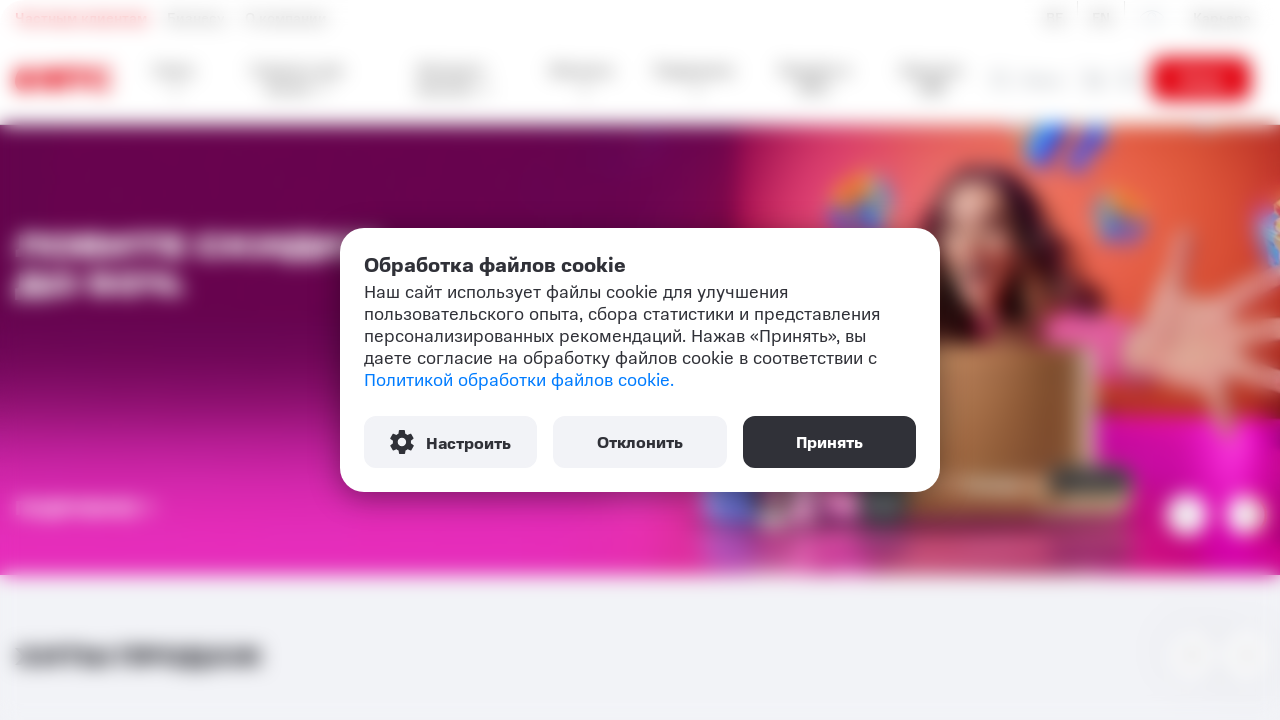

Verified partner logo image is visible
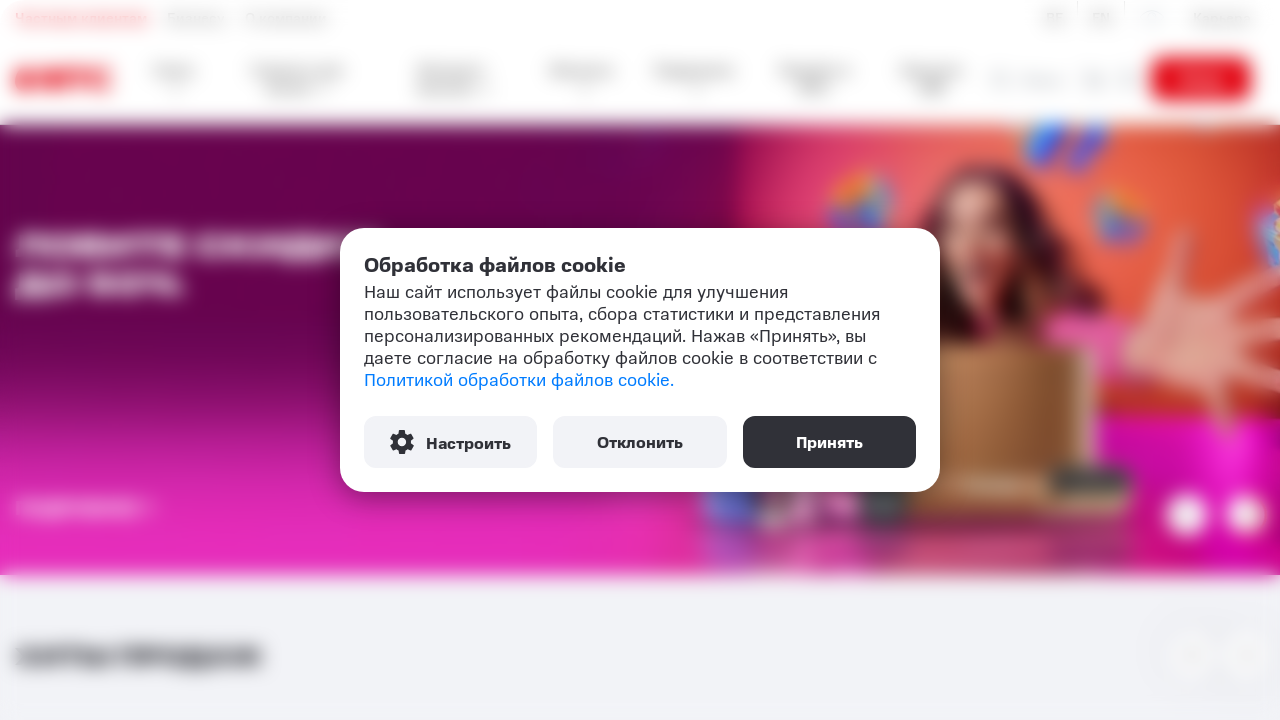

Verified partner logo image is visible
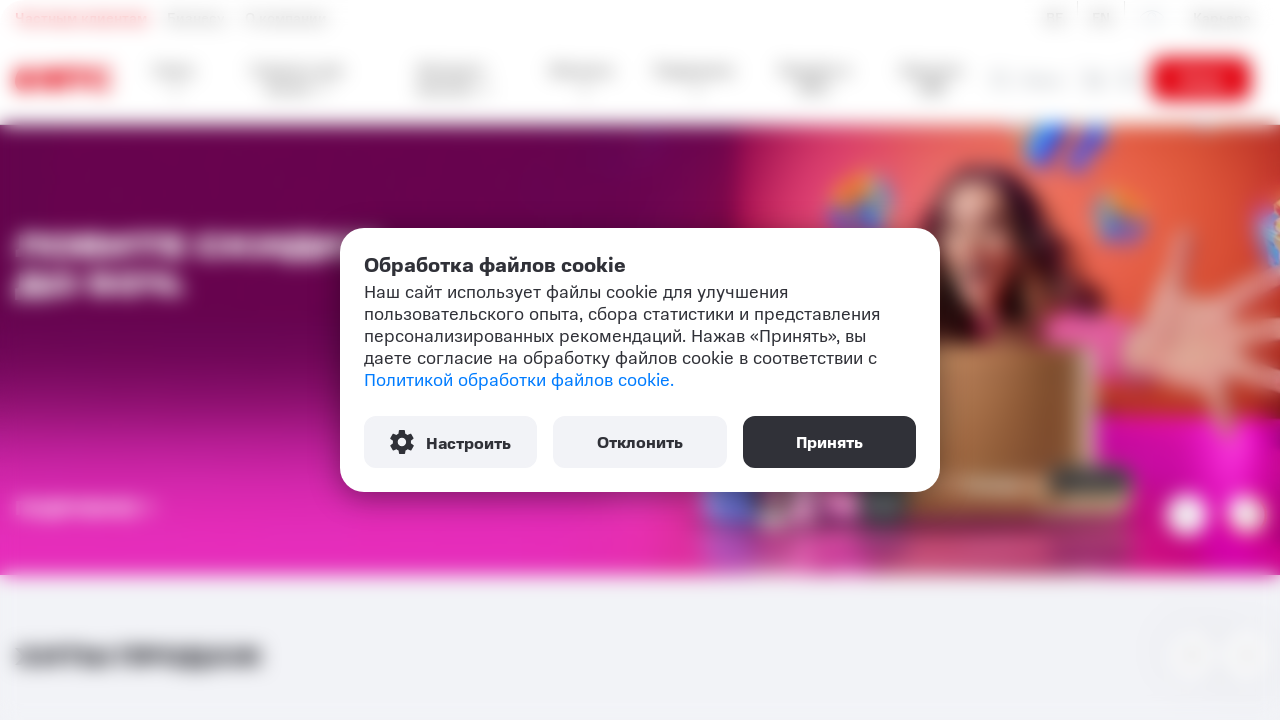

Verified partner logo image is visible
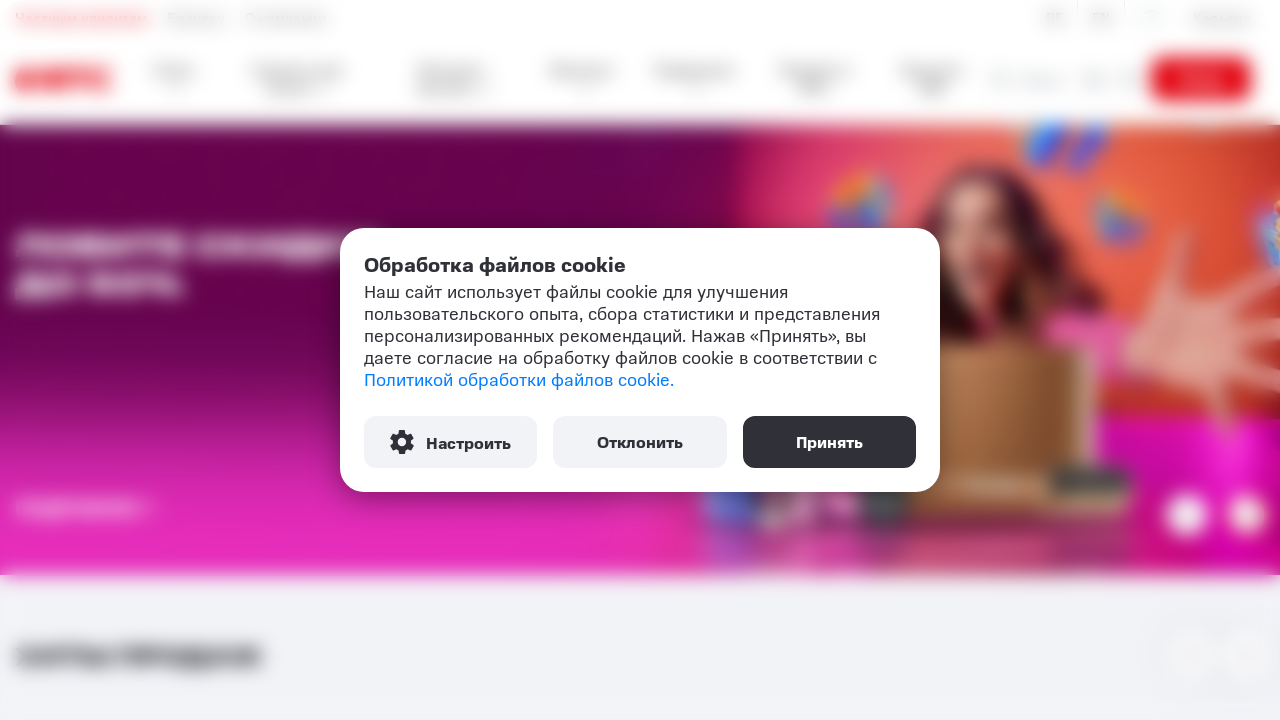

Verified partner logo image is visible
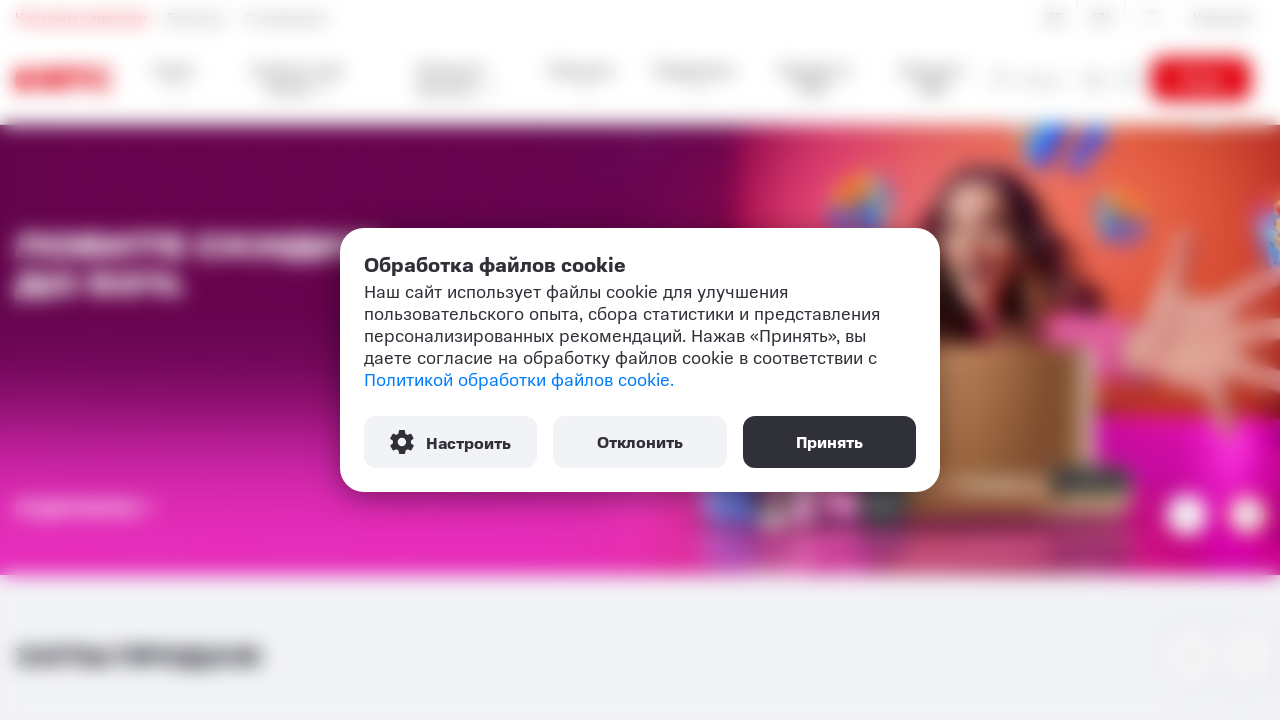

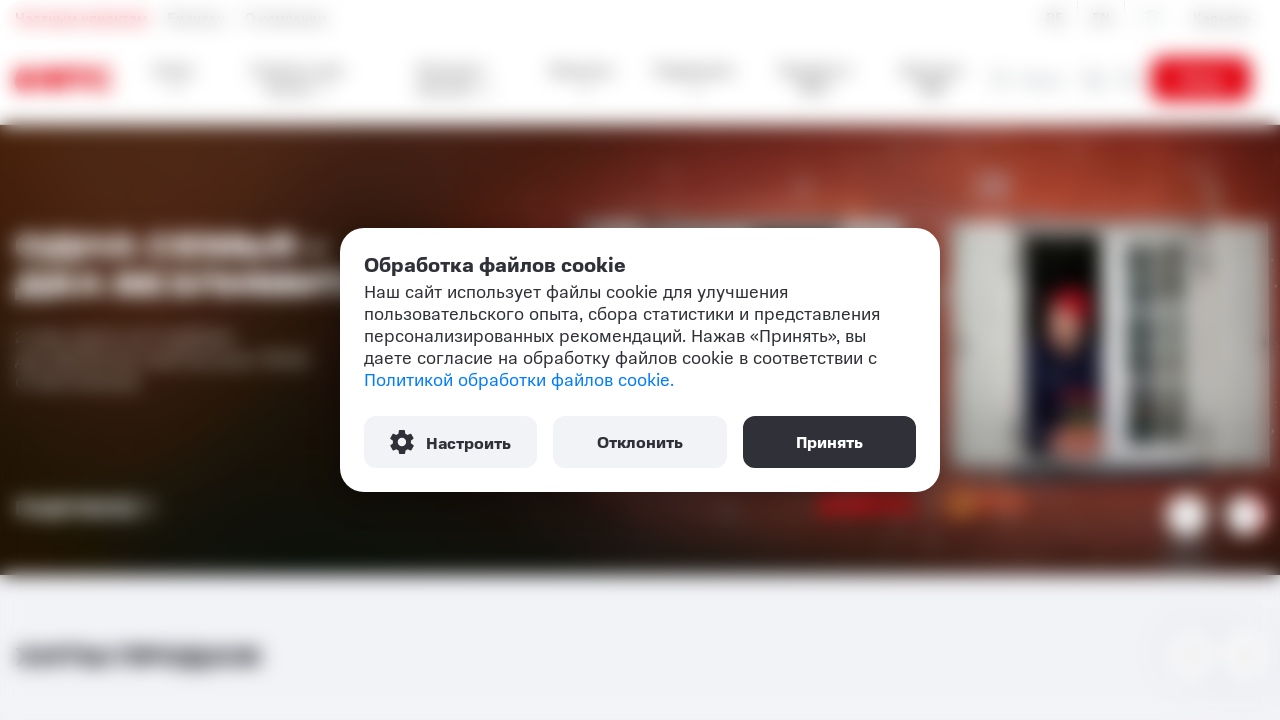